Tests page scrolling functionality using JavaScript execution, scrolls within a fixed-header table element, and verifies that the sum of values in a table column matches the displayed total.

Starting URL: https://rahulshettyacademy.com/AutomationPractice/

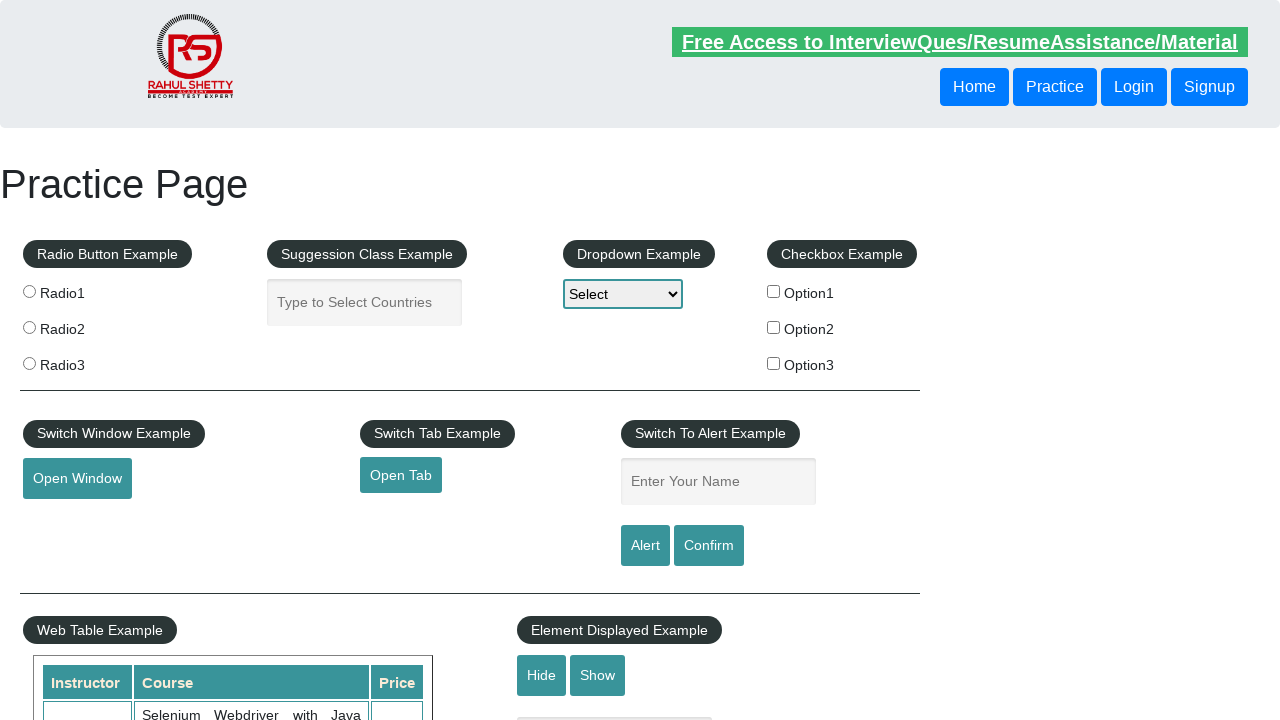

Scrolled down the page by 550 pixels
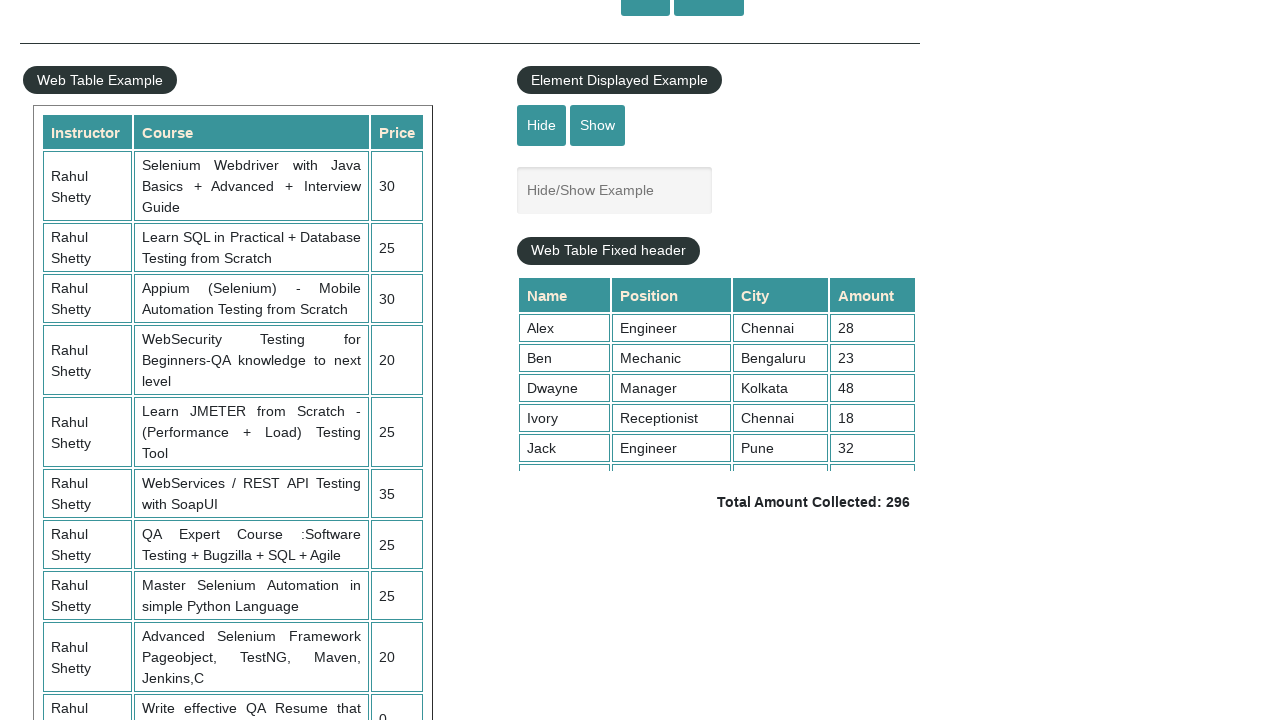

Scrolled within the fixed-header table element to position 5000
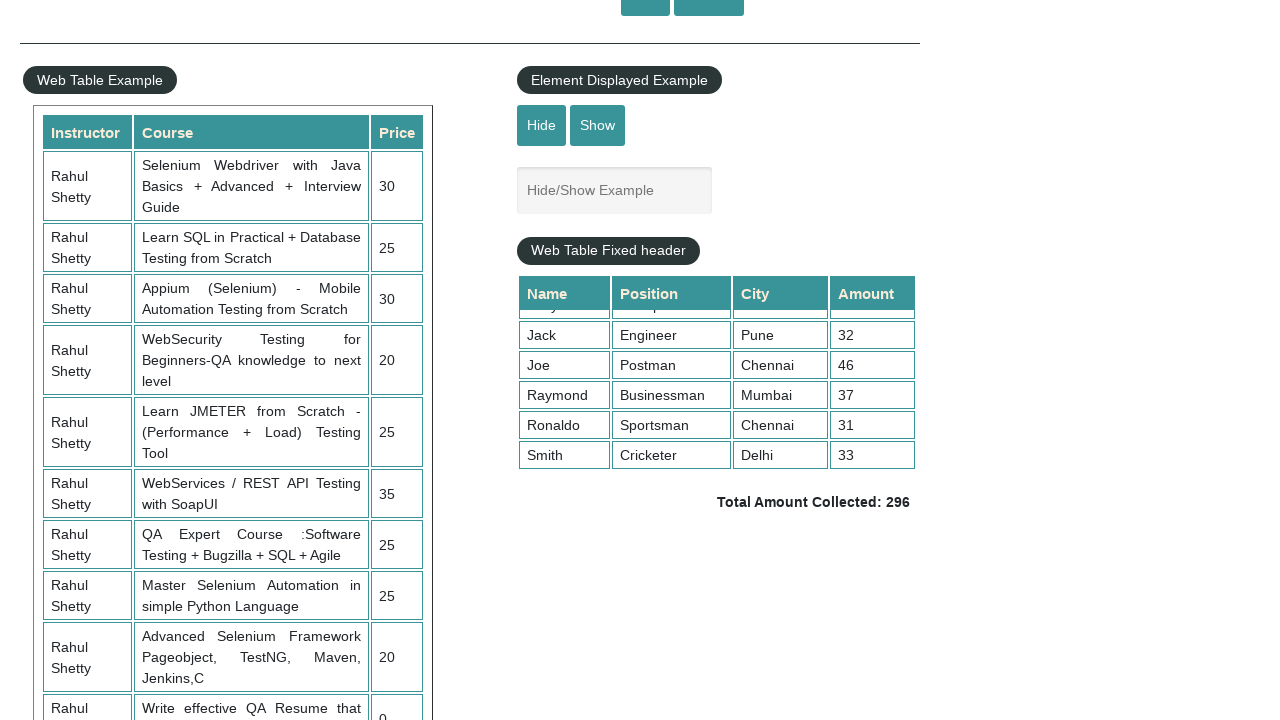

Table column 4 values became visible
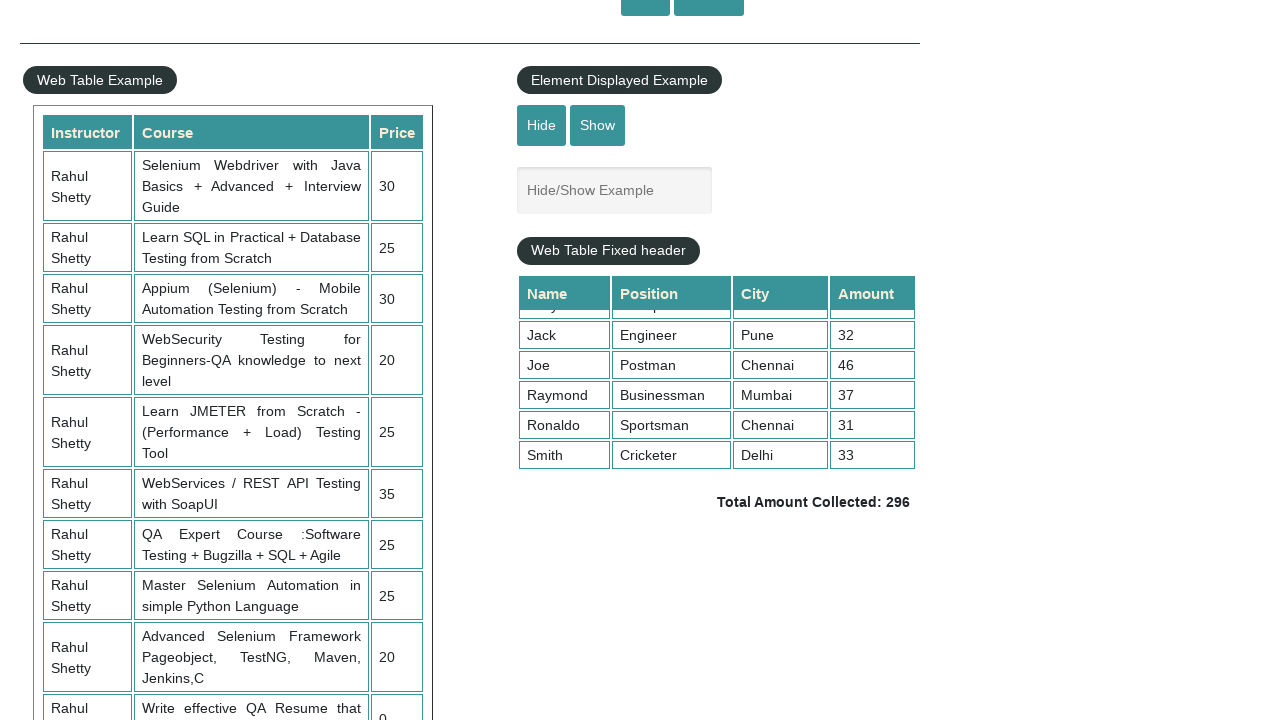

Retrieved all values from table column 4
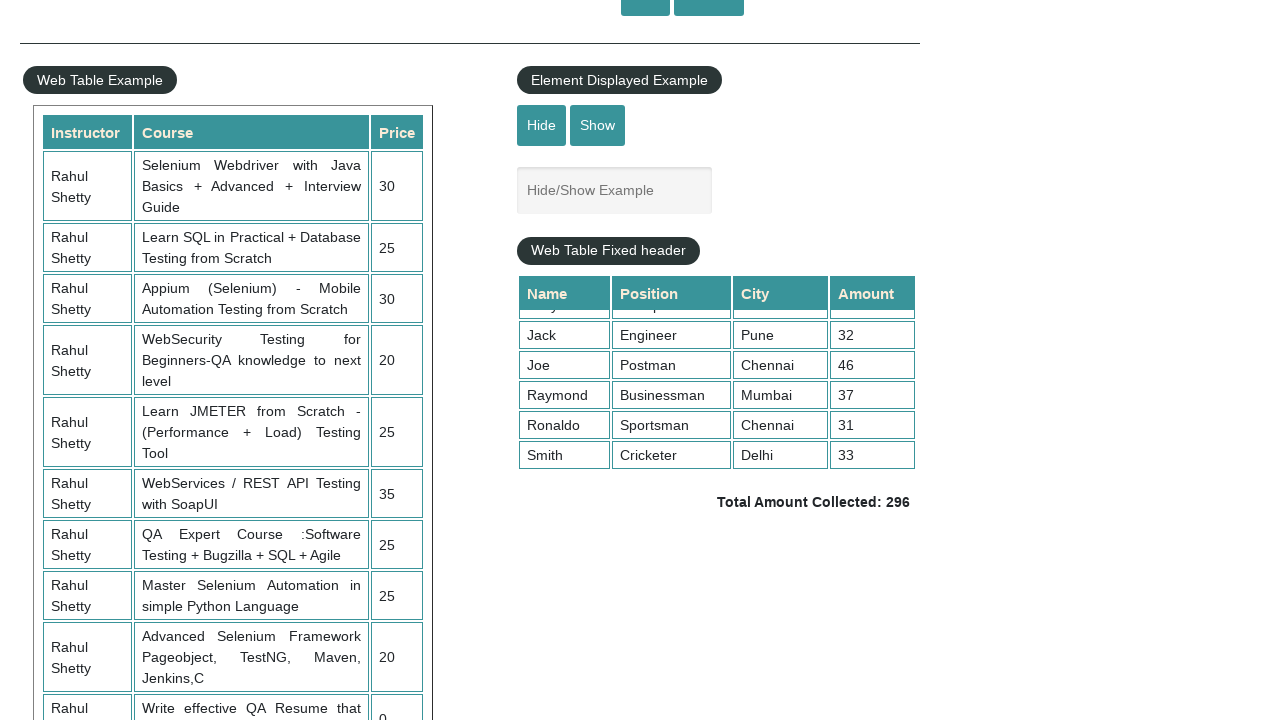

Calculated sum of column 4 values: 296
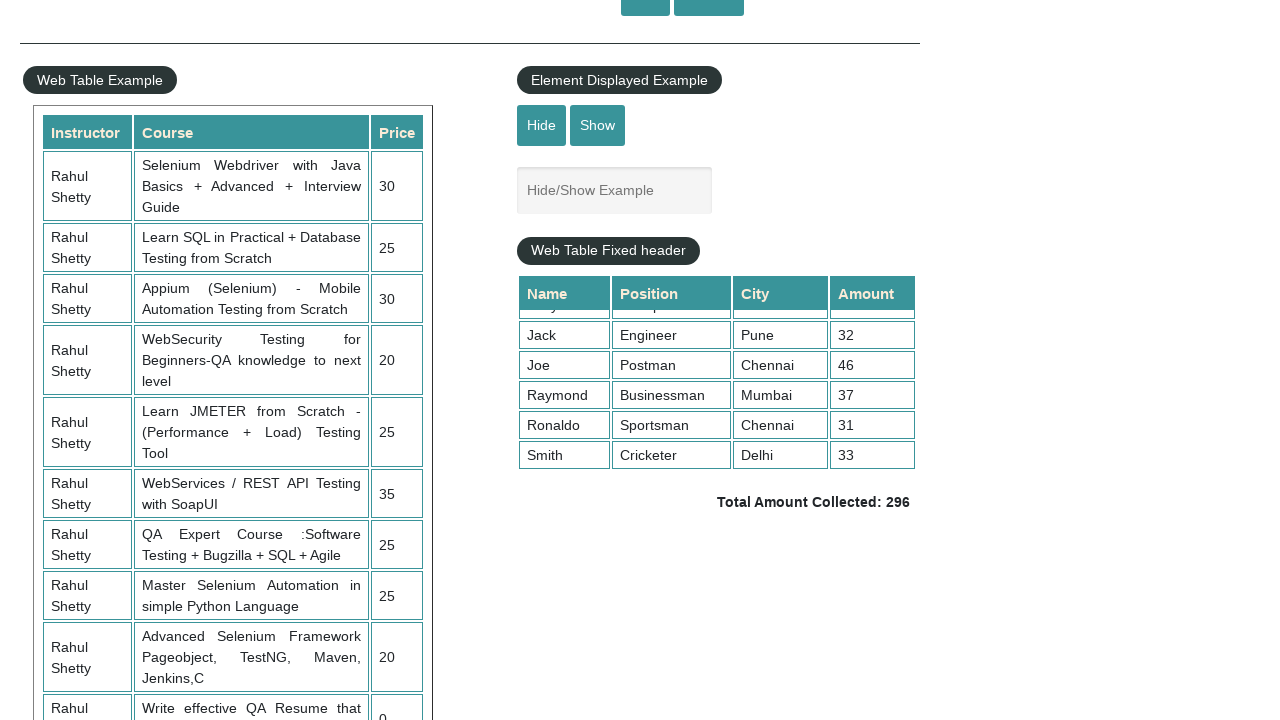

Located the total amount display element
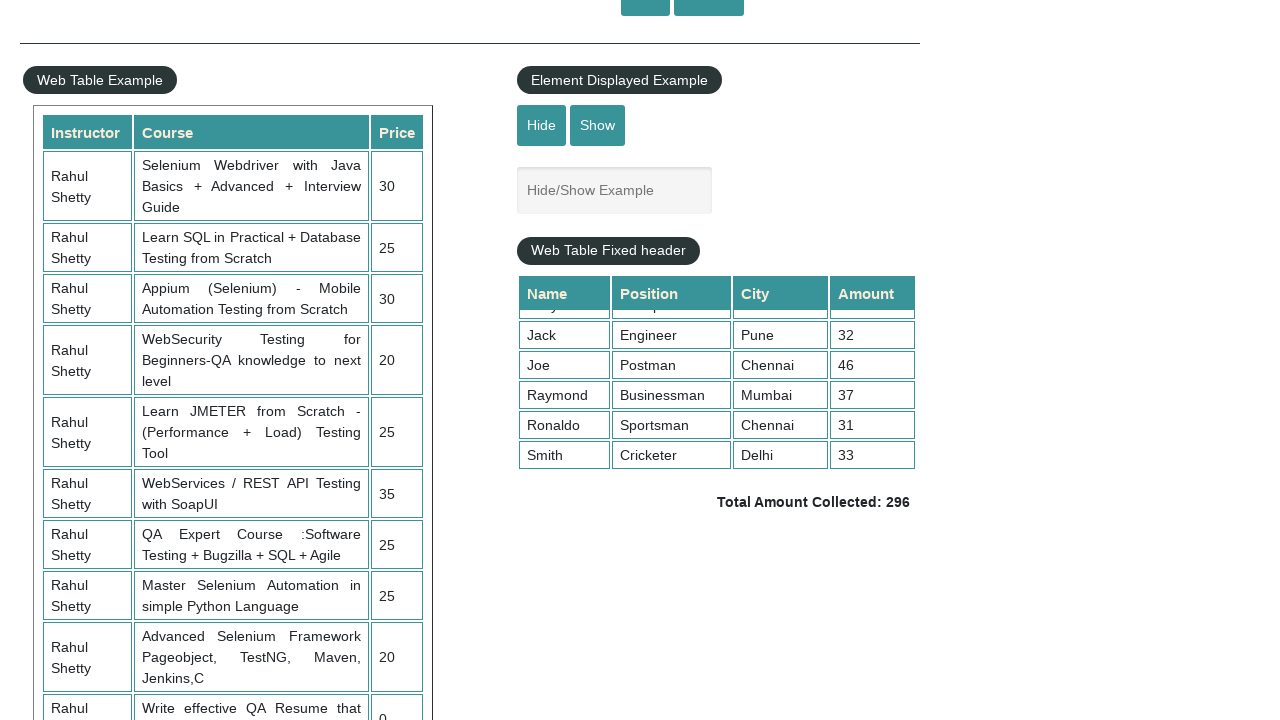

Extracted displayed total: 296
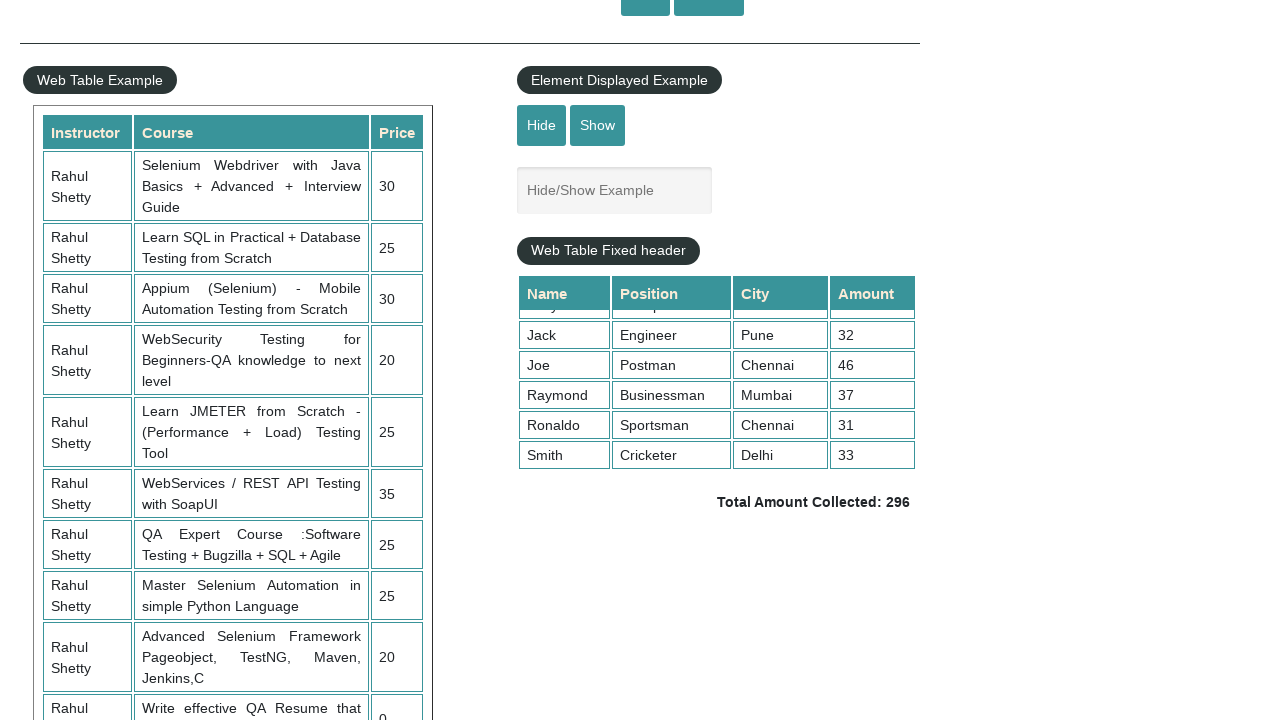

Verified calculated sum (296) matches displayed total (296)
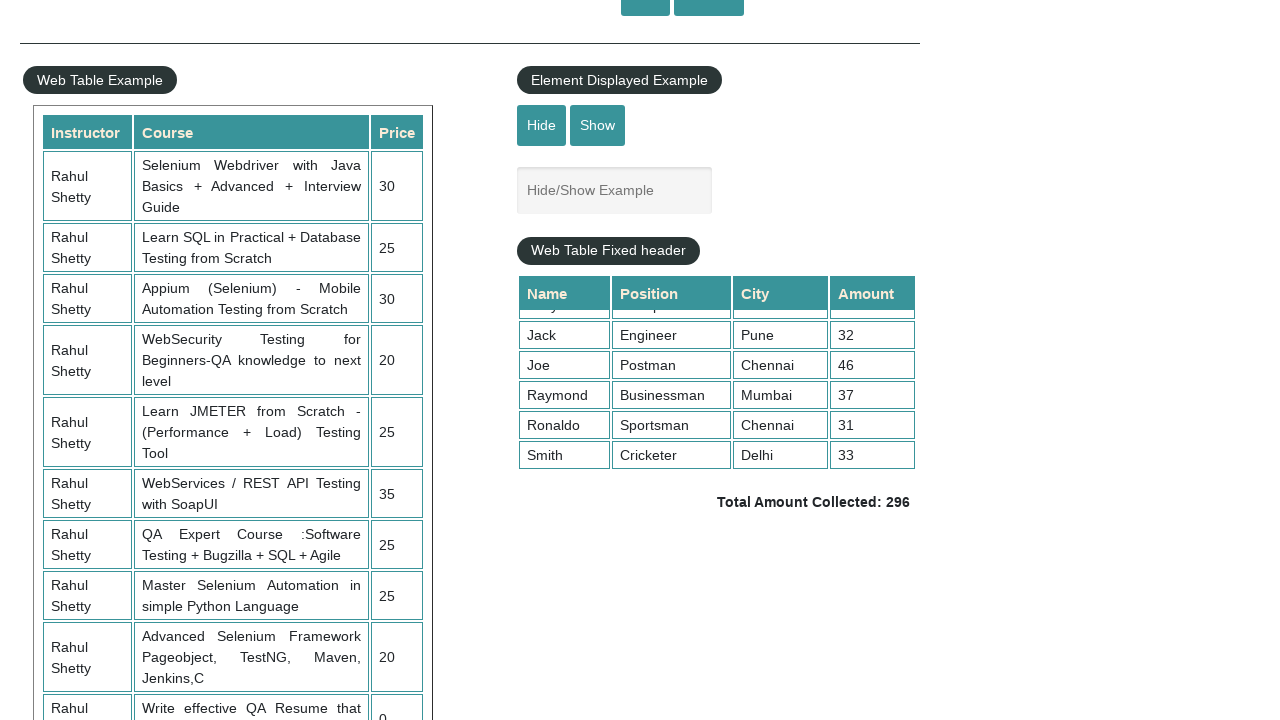

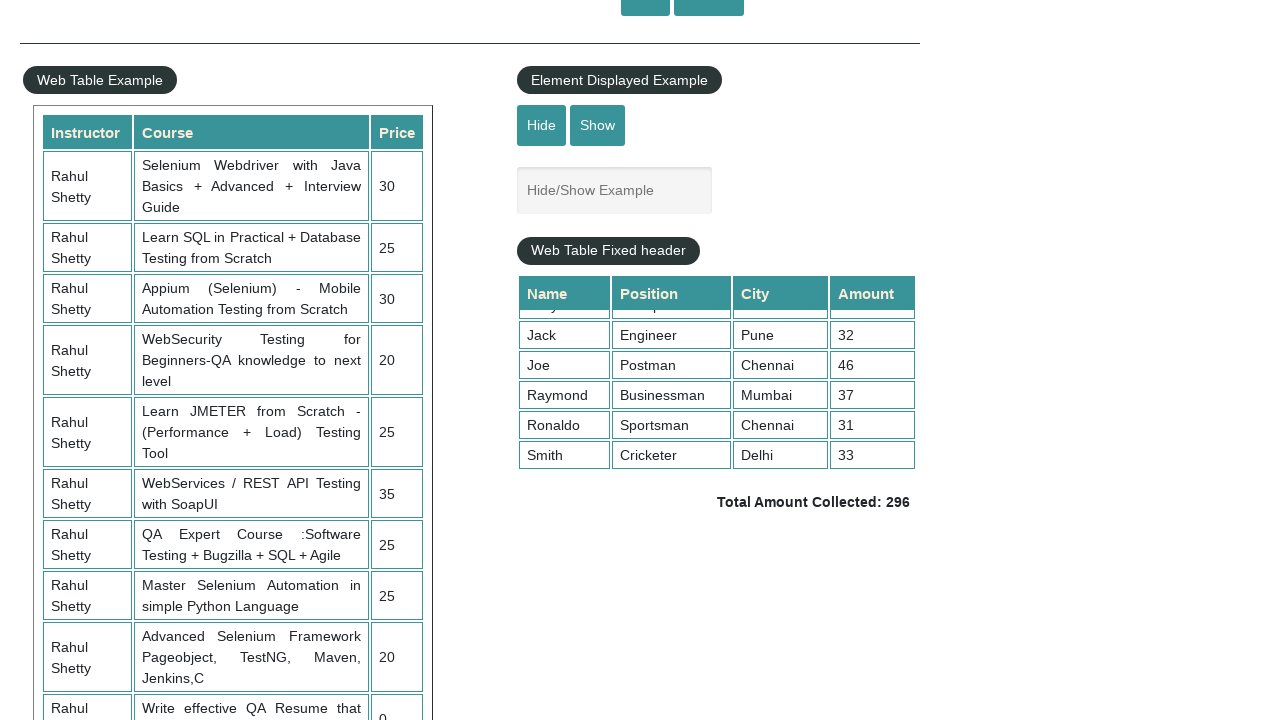